Tests textarea multi-line input by filling text, pressing Enter, typing more text, then pressing Tab to submit

Starting URL: https://next.fritz2.dev/headless-demo/#textarea

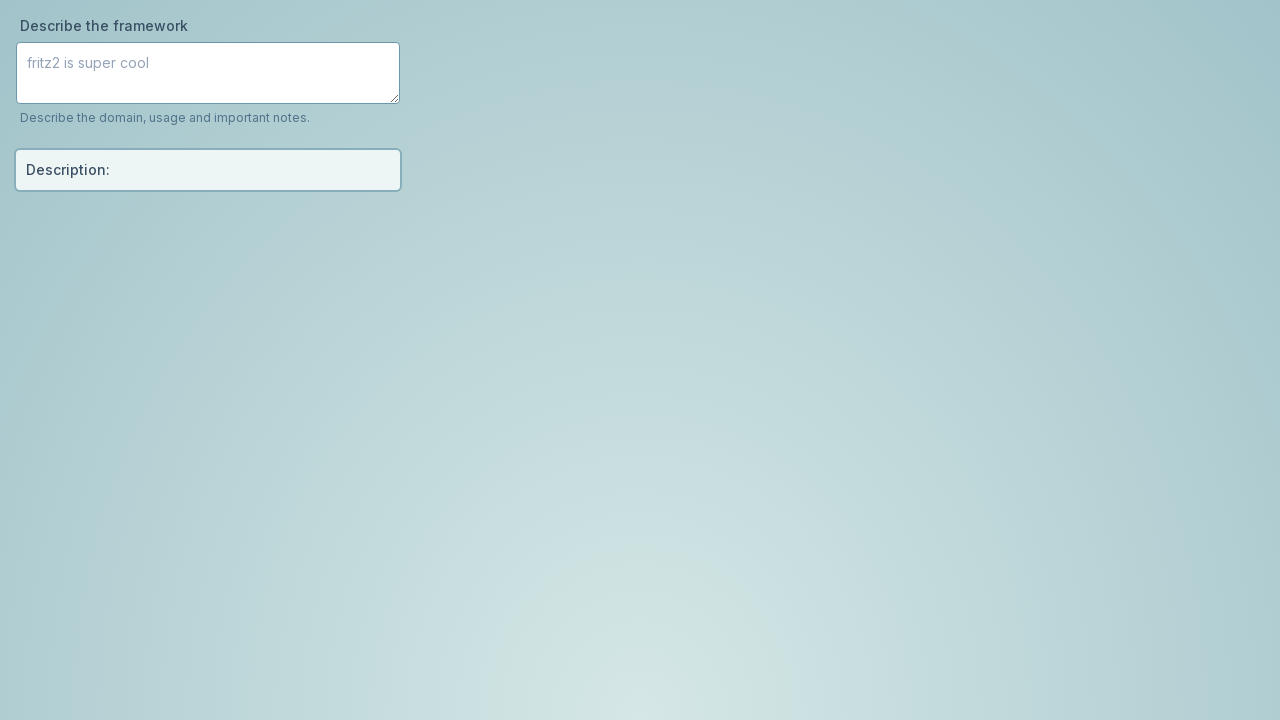

Located textarea element
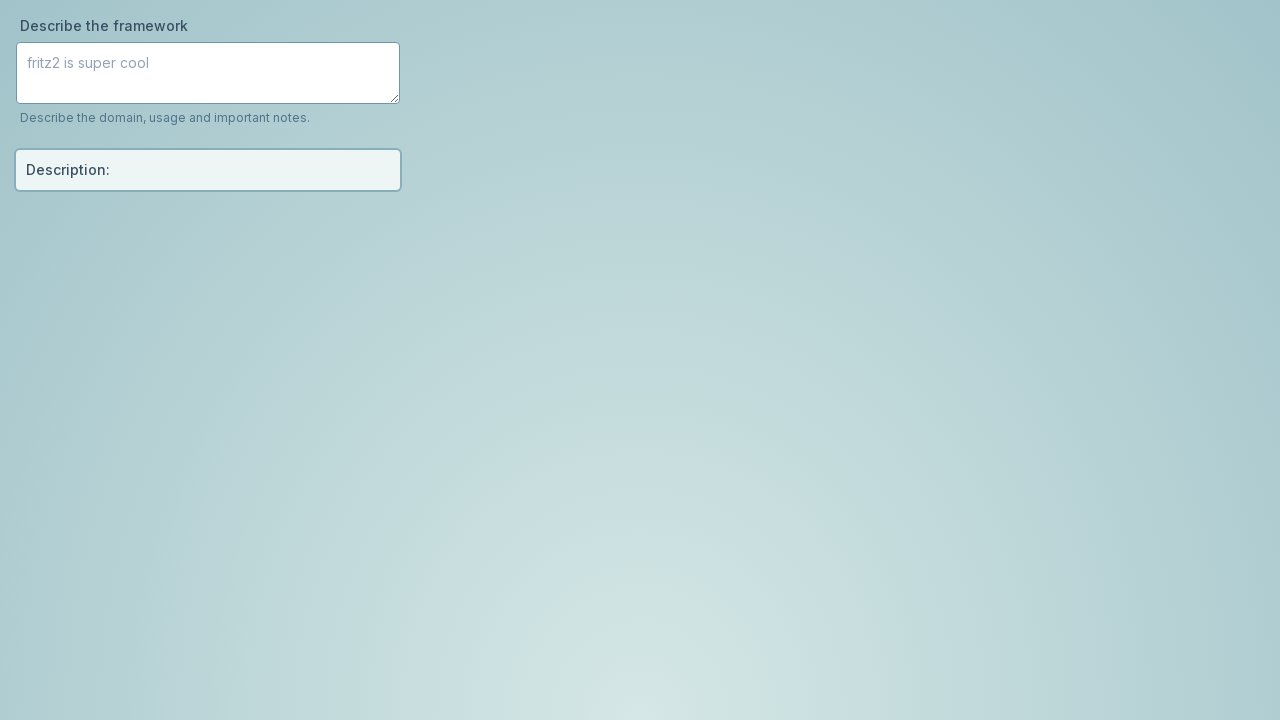

Focused on textarea on textarea
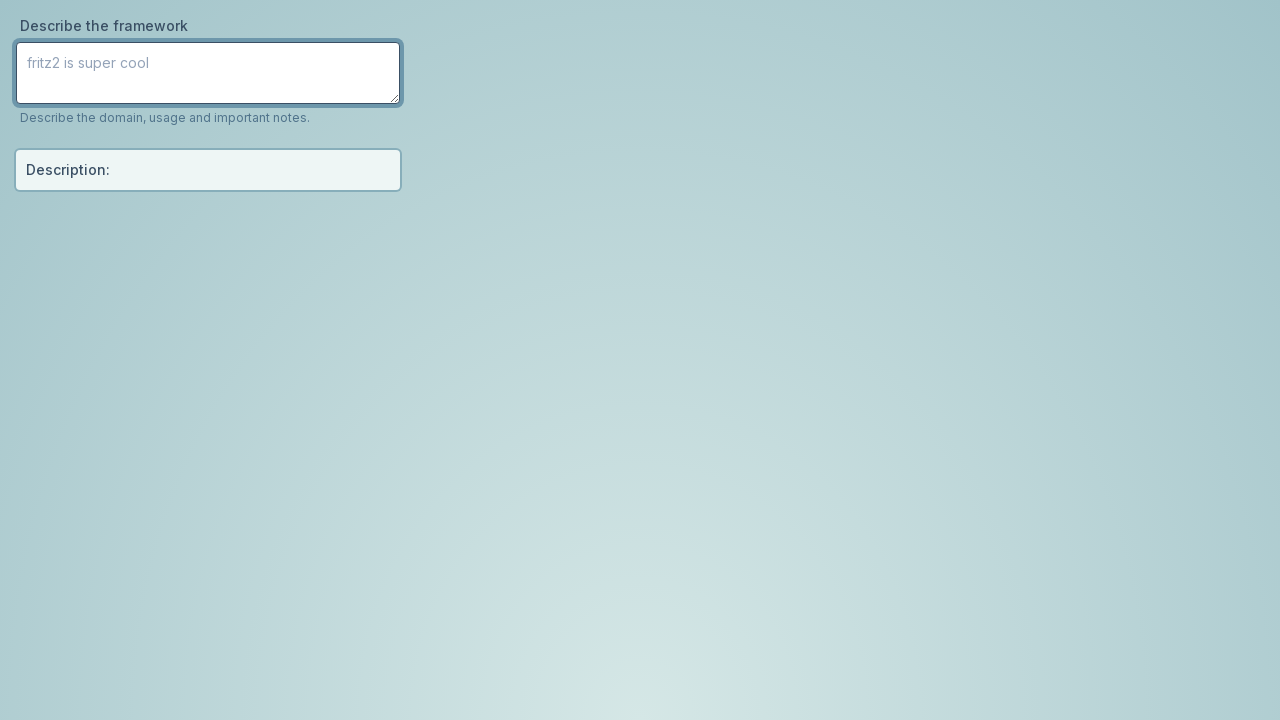

Filled textarea with 'Some new text to write' on textarea
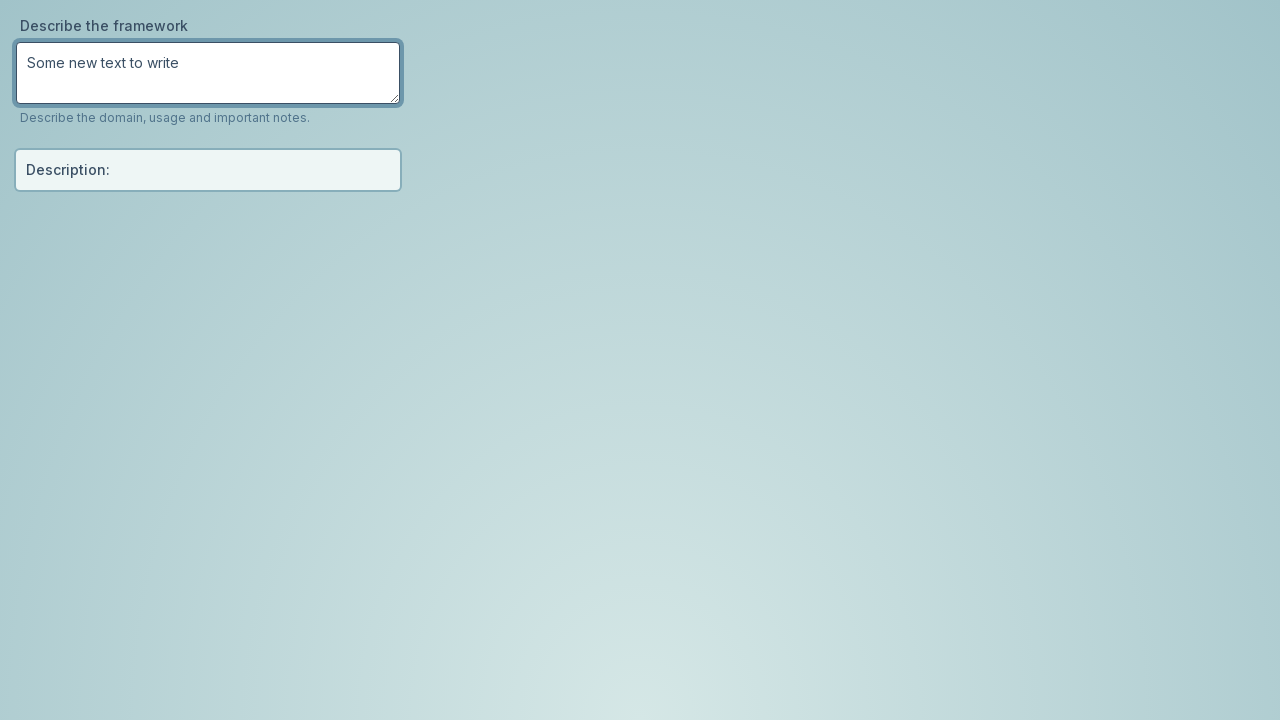

Pressed Enter to create new line in textarea on textarea
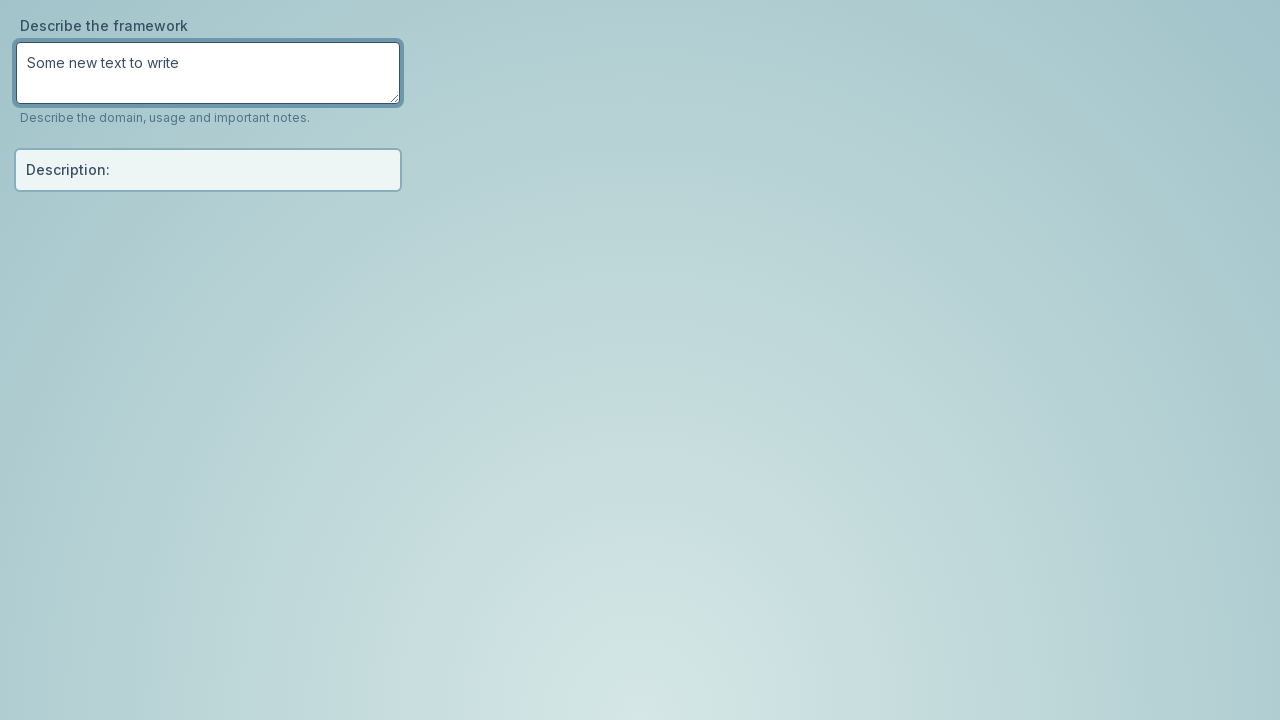

Typed 'A text for this area' on new line on textarea
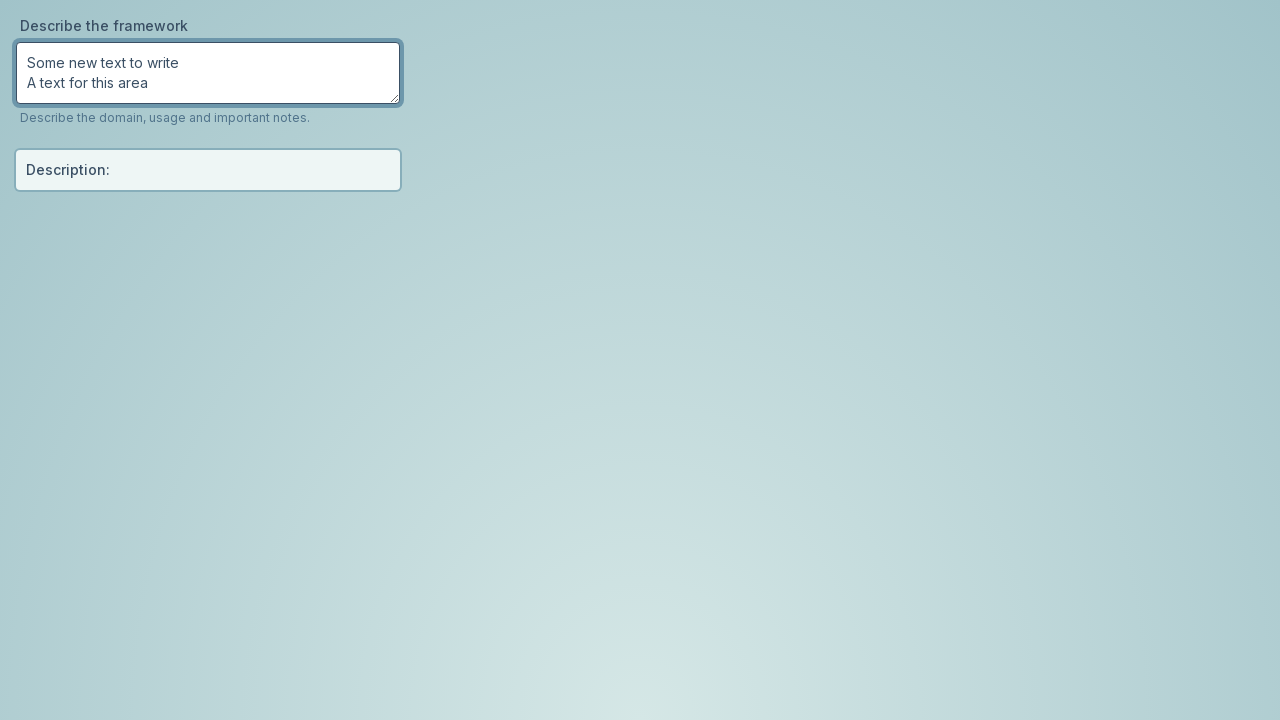

Pressed Tab to submit textarea on textarea
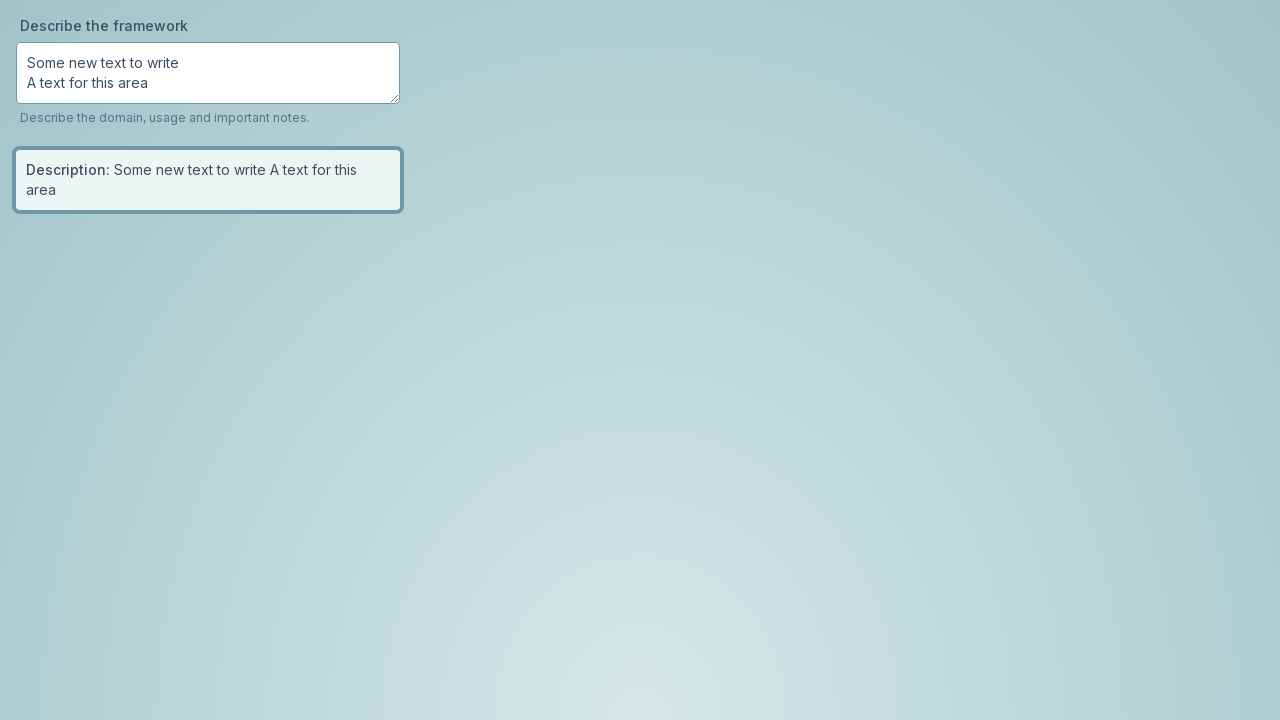

Result element appeared after submission
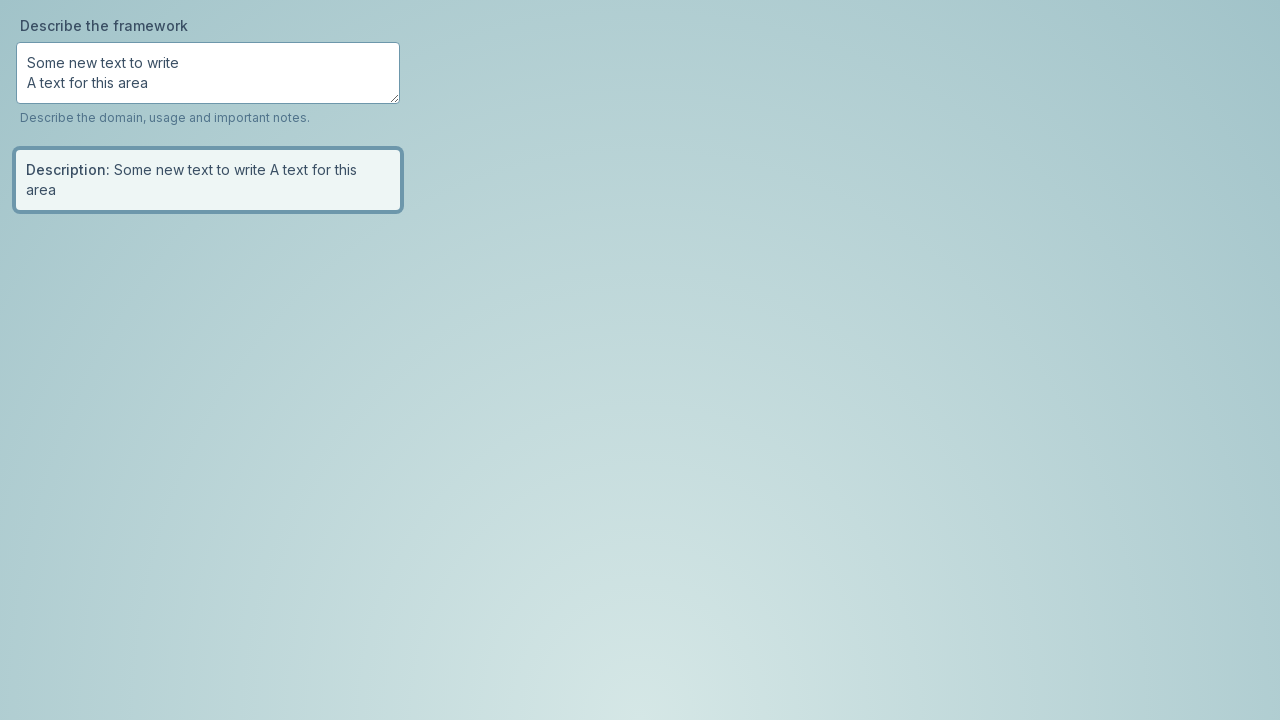

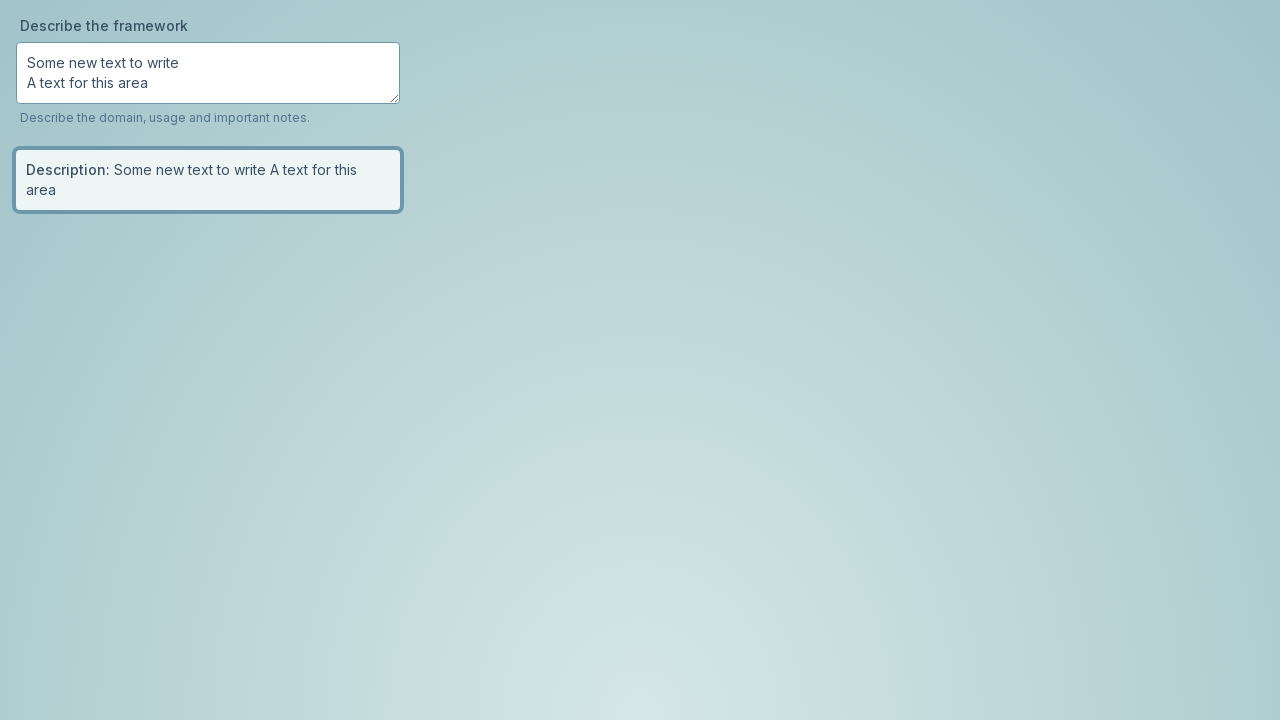